Navigates to GeeksforGeeks homepage and retrieves the page title

Starting URL: https://www.geeksforgeeks.org/

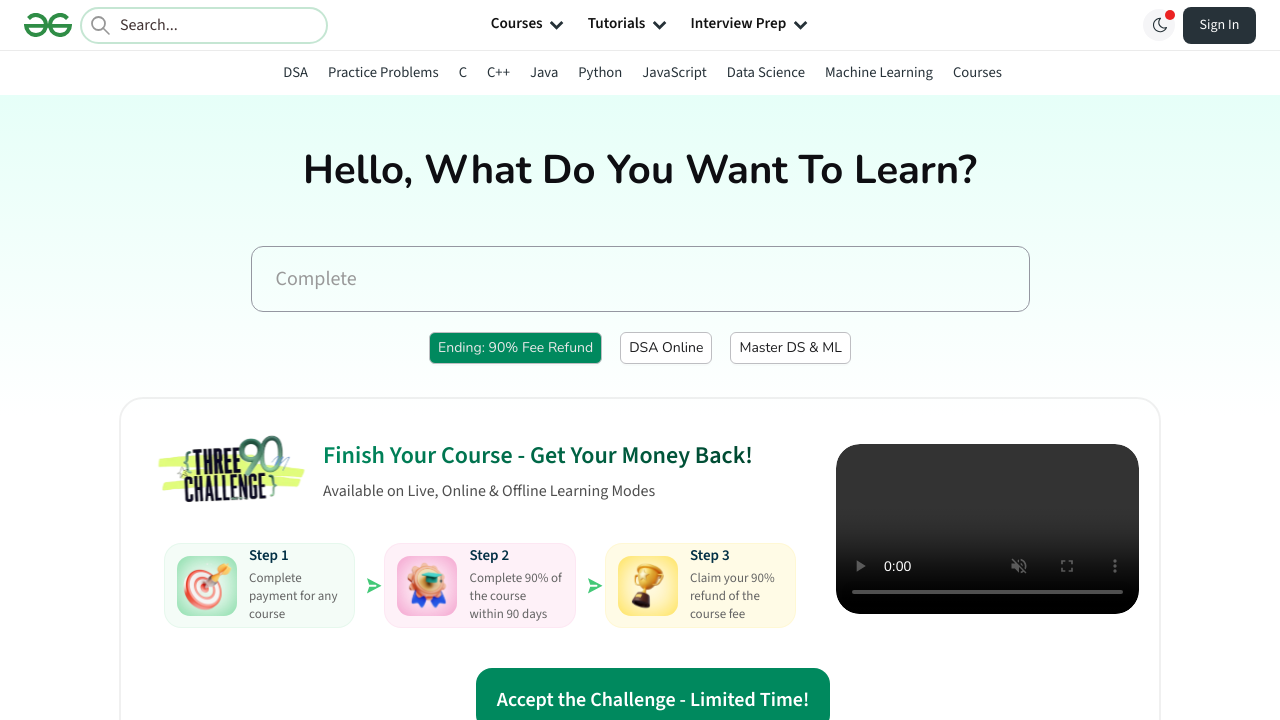

Retrieved page title from GeeksforGeeks homepage
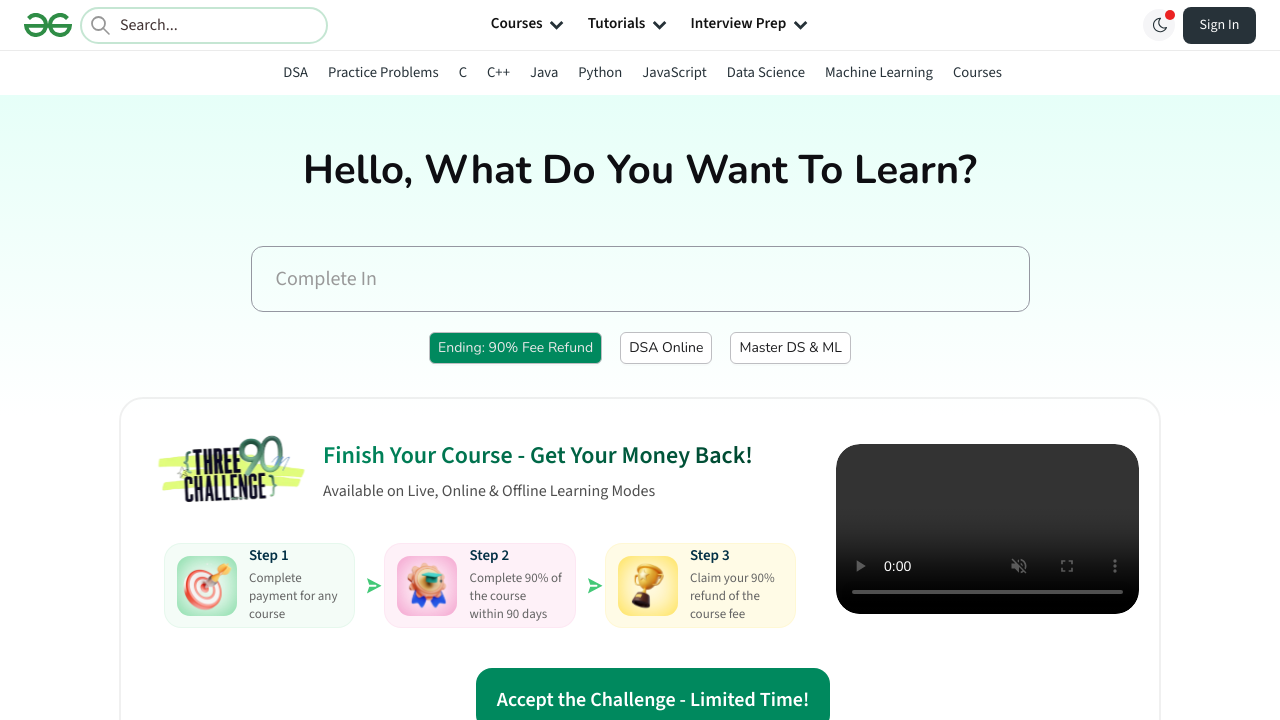

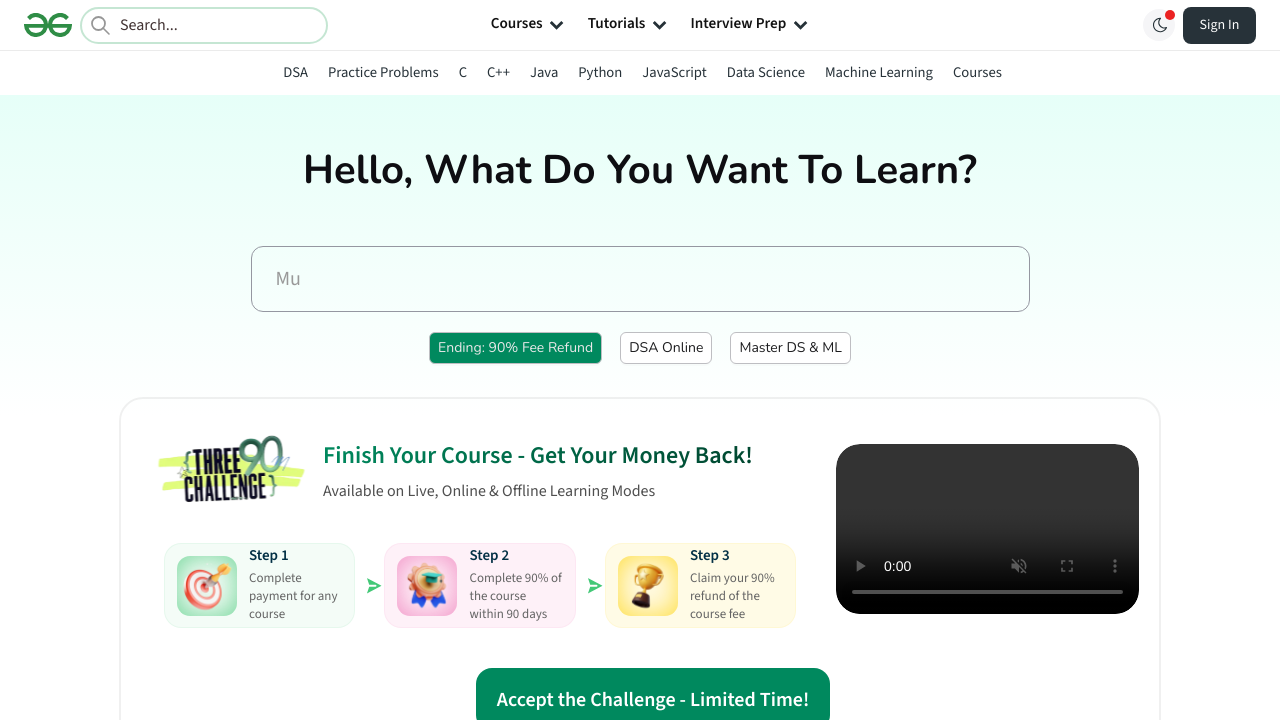